Tests navigation on demoblaze e-commerce site by clicking on the Laptops category and then selecting a Sony Vaio i7 laptop product

Starting URL: https://www.demoblaze.com/index.html#

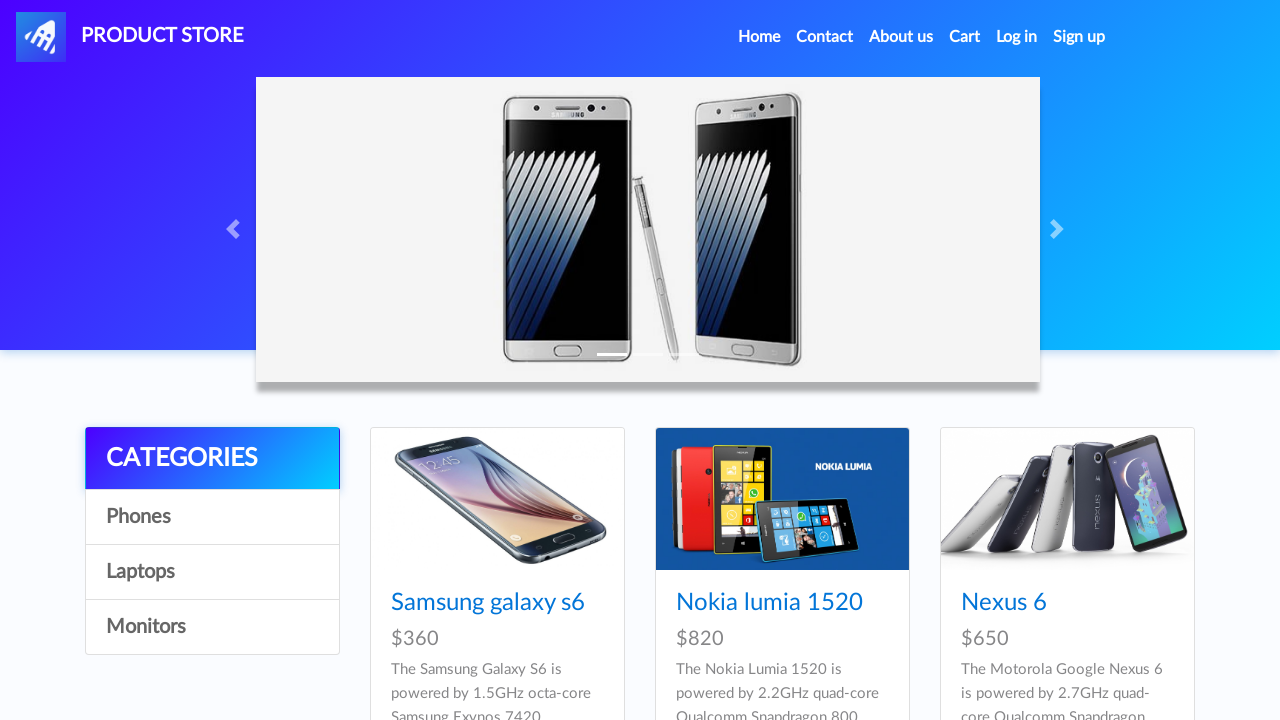

Clicked on Laptops category at (212, 572) on xpath=//a[text()='Laptops']
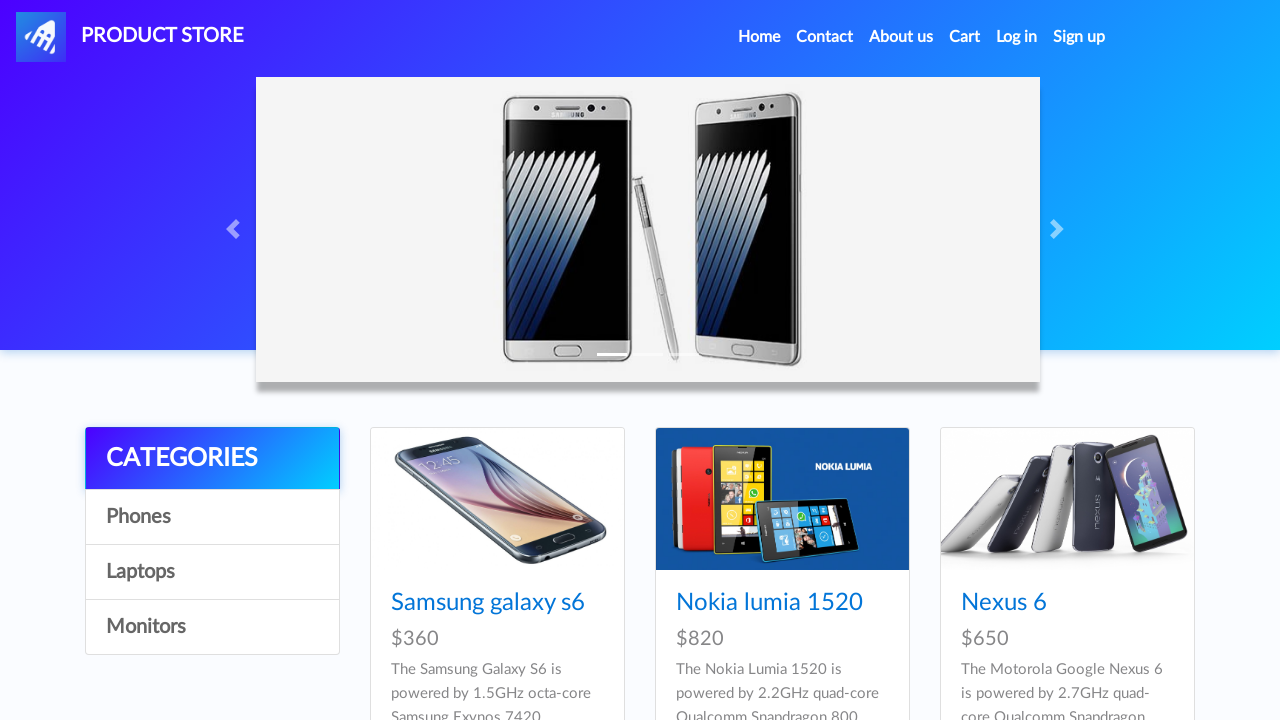

Laptops category loaded and i7 product selector appeared
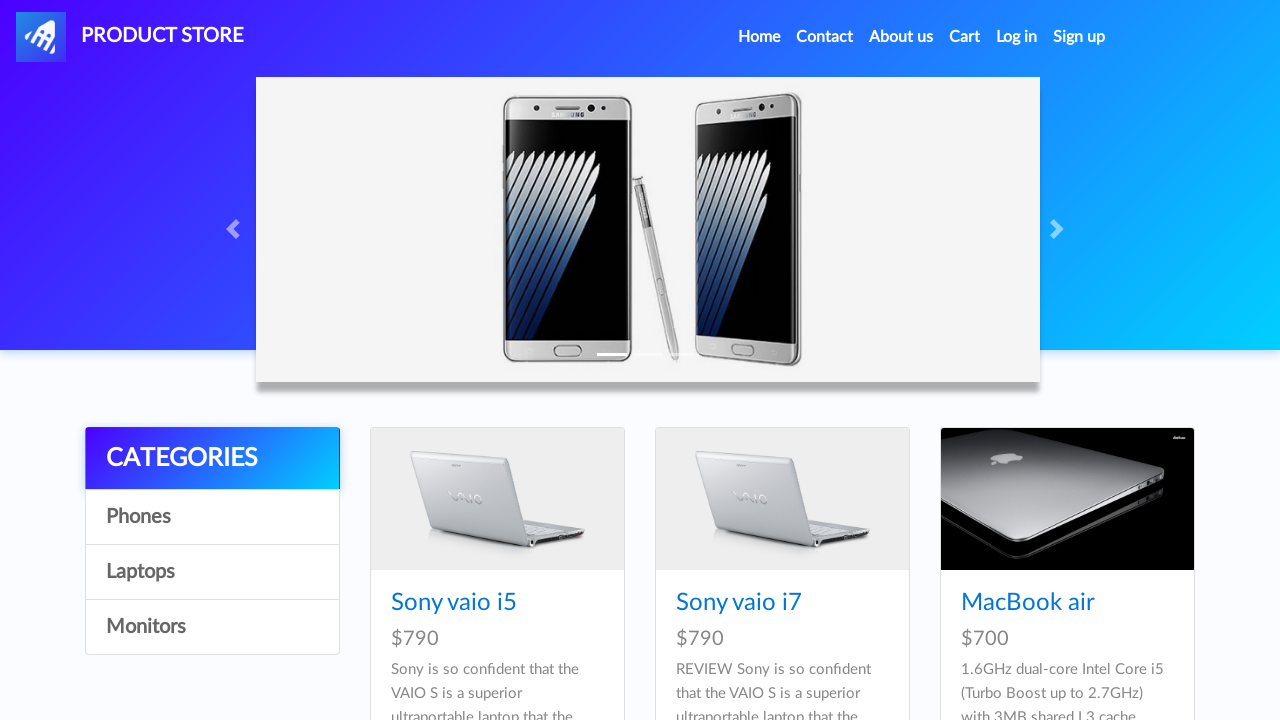

Clicked on Sony Vaio i7 laptop product at (739, 603) on a:has-text('i7')
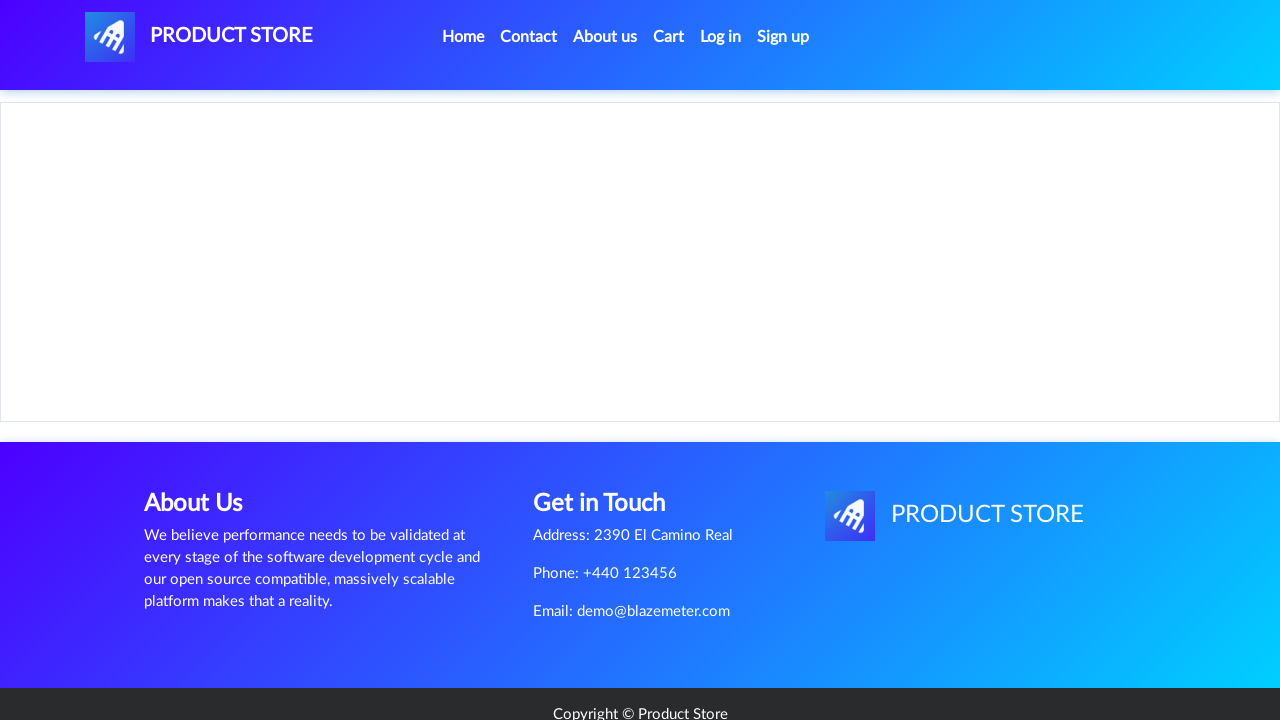

Product page loaded and product content displayed
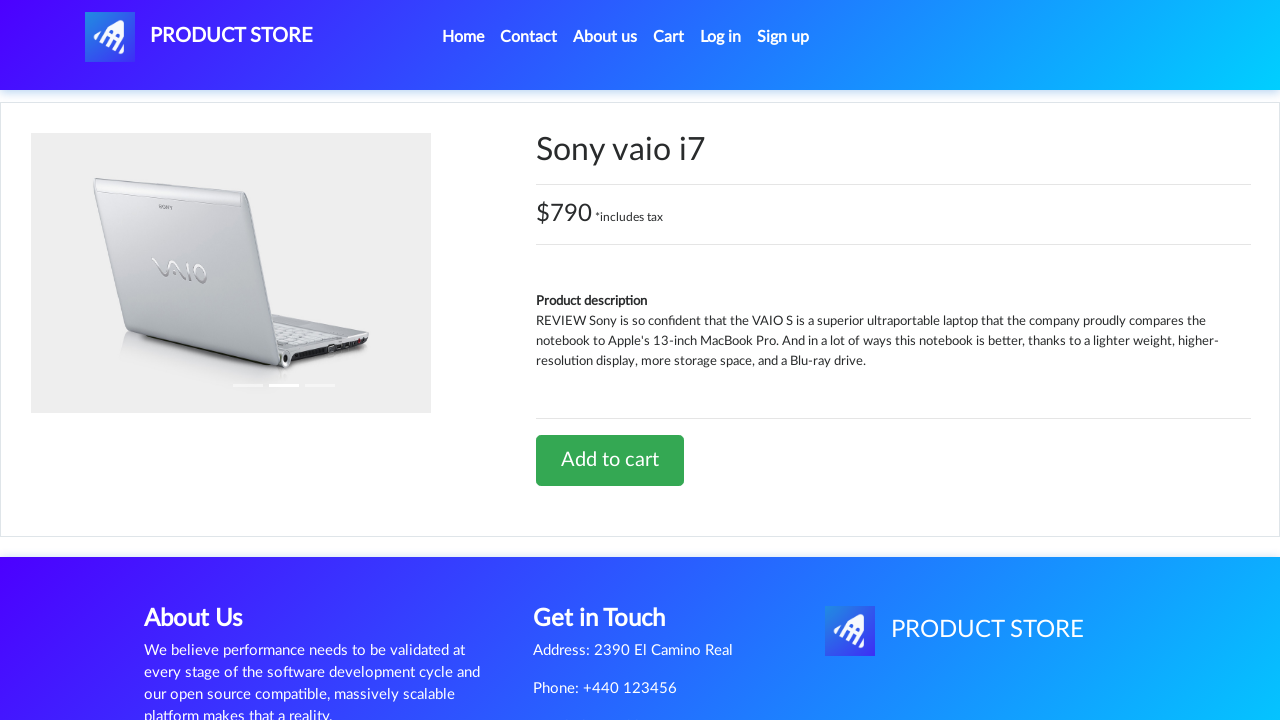

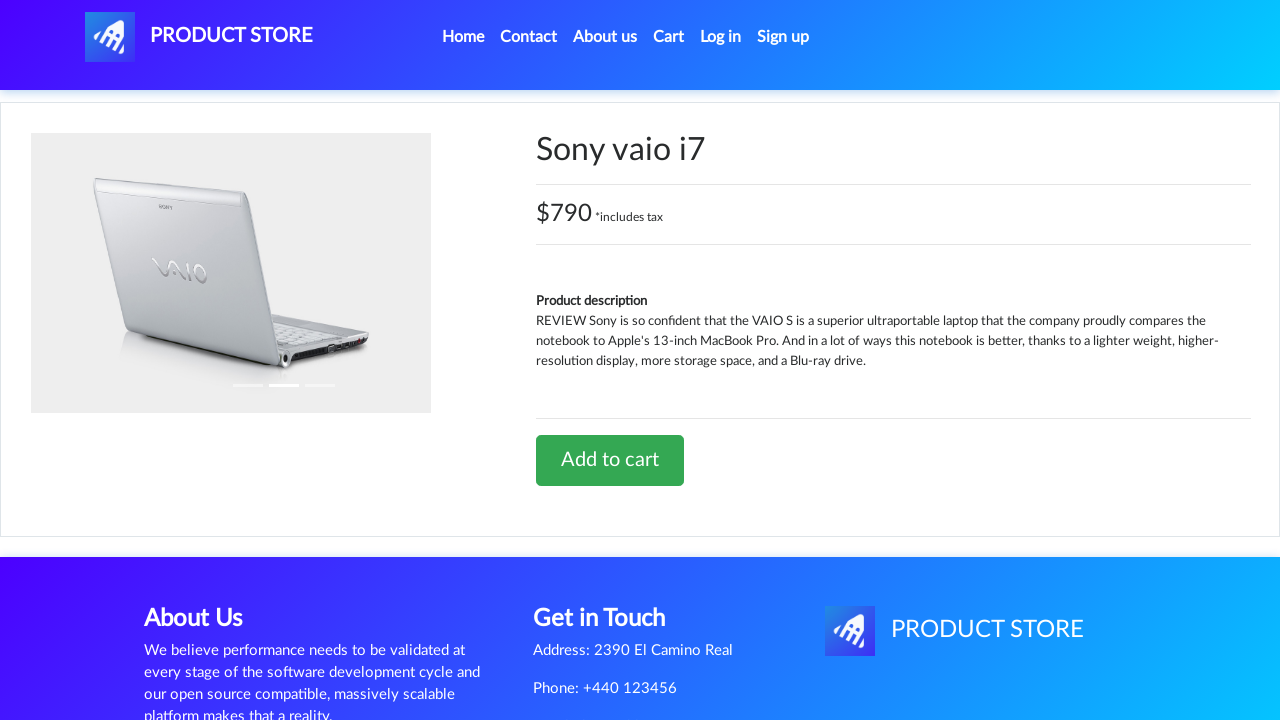